Tests that leading tabs are removed when saving a todo edit

Starting URL: https://todomvc.com/examples/typescript-angular/#/

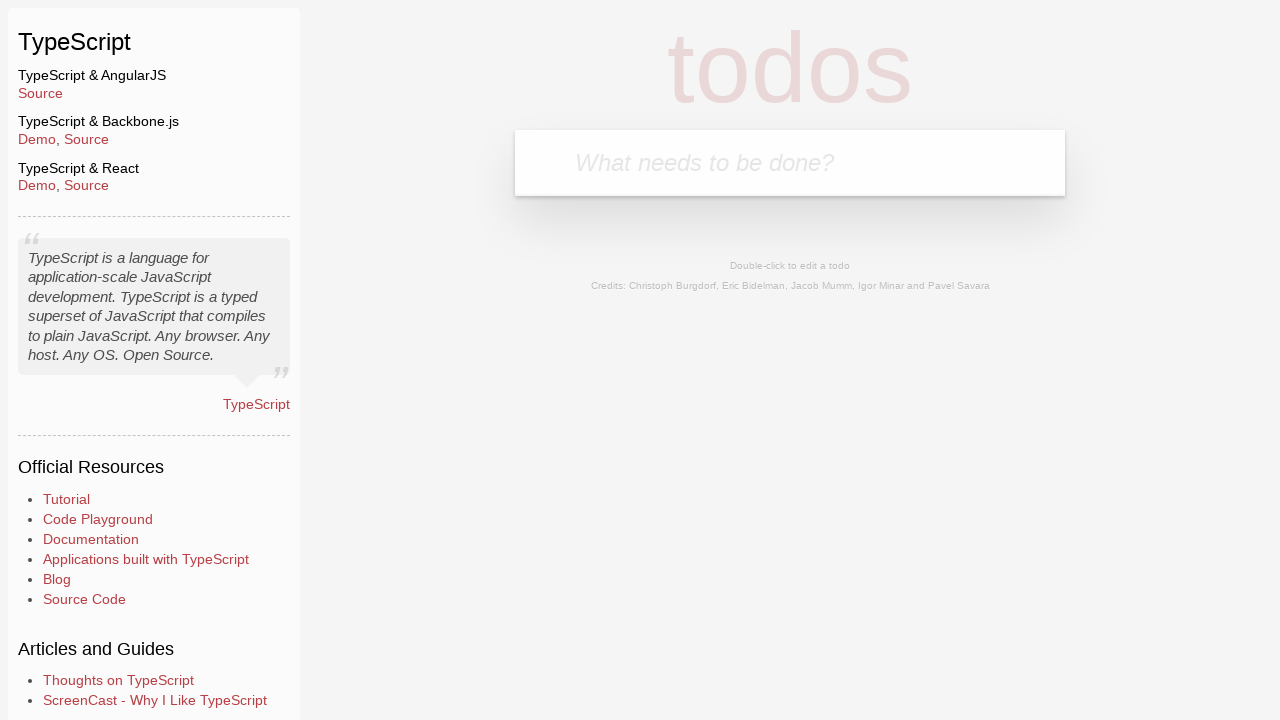

Navigated to TodoMVC TypeScript Angular example
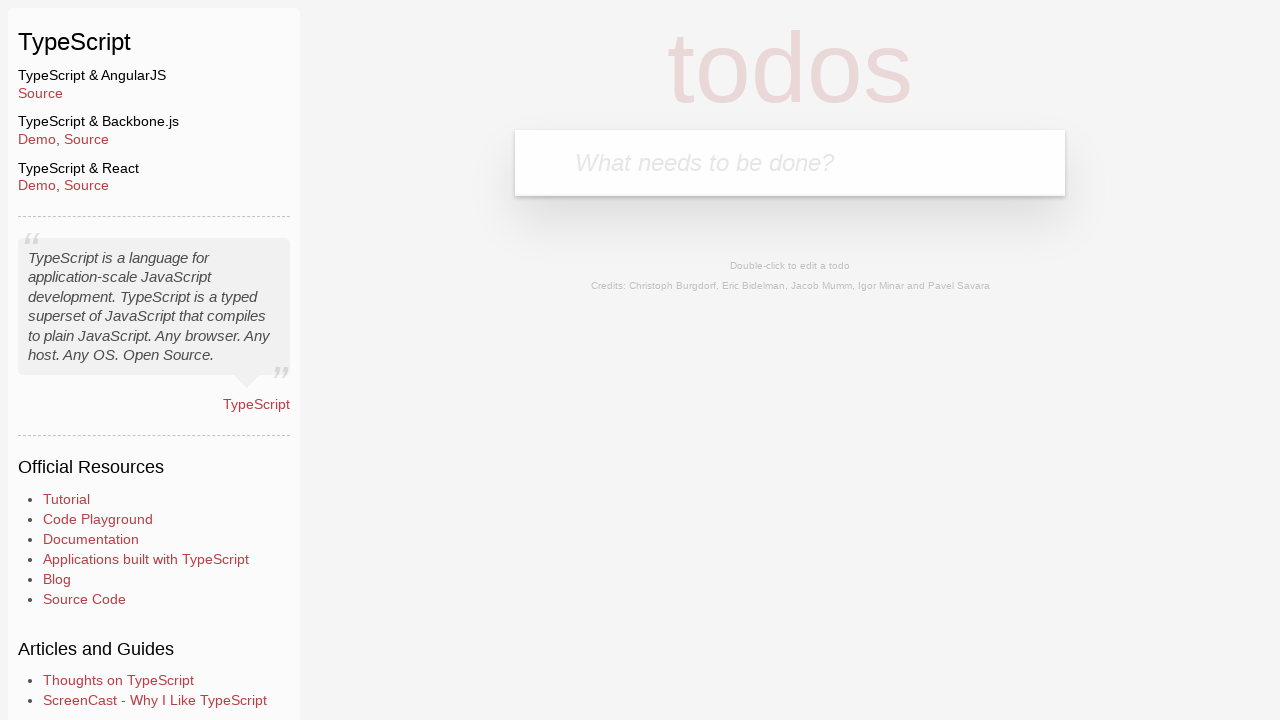

Filled new todo field with 'Lorem' on .new-todo
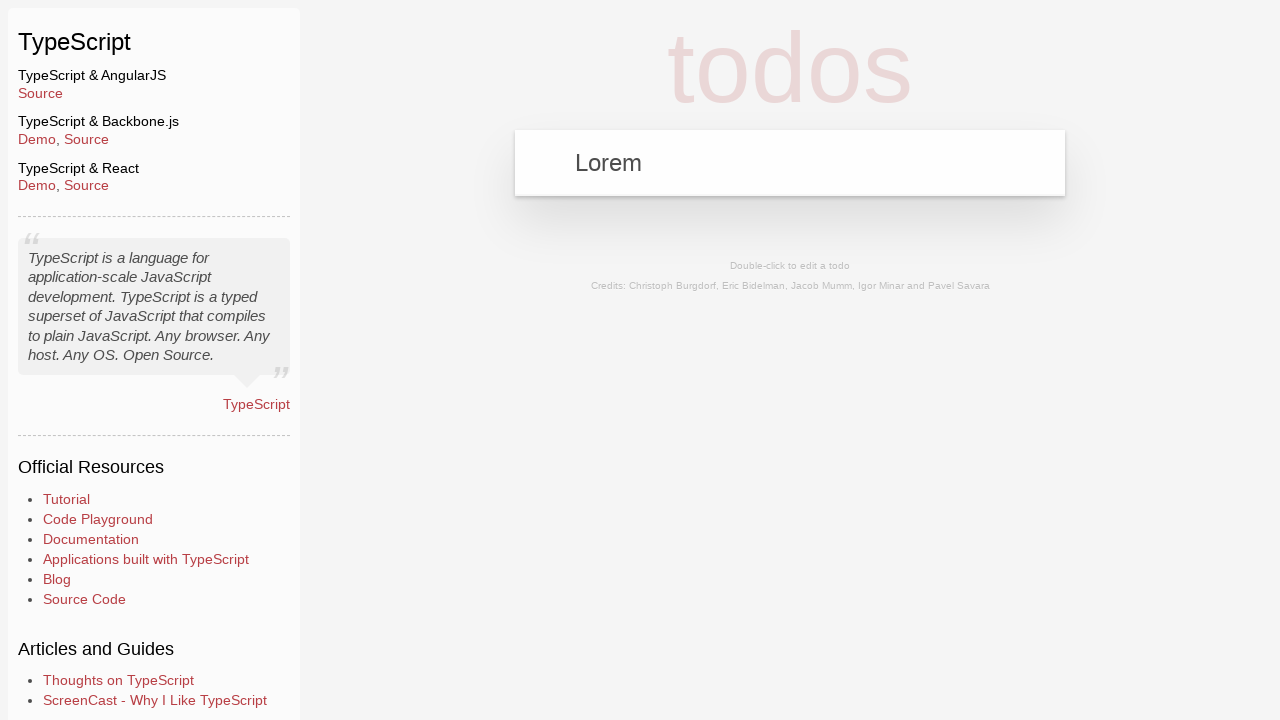

Pressed Enter to add new todo on .new-todo
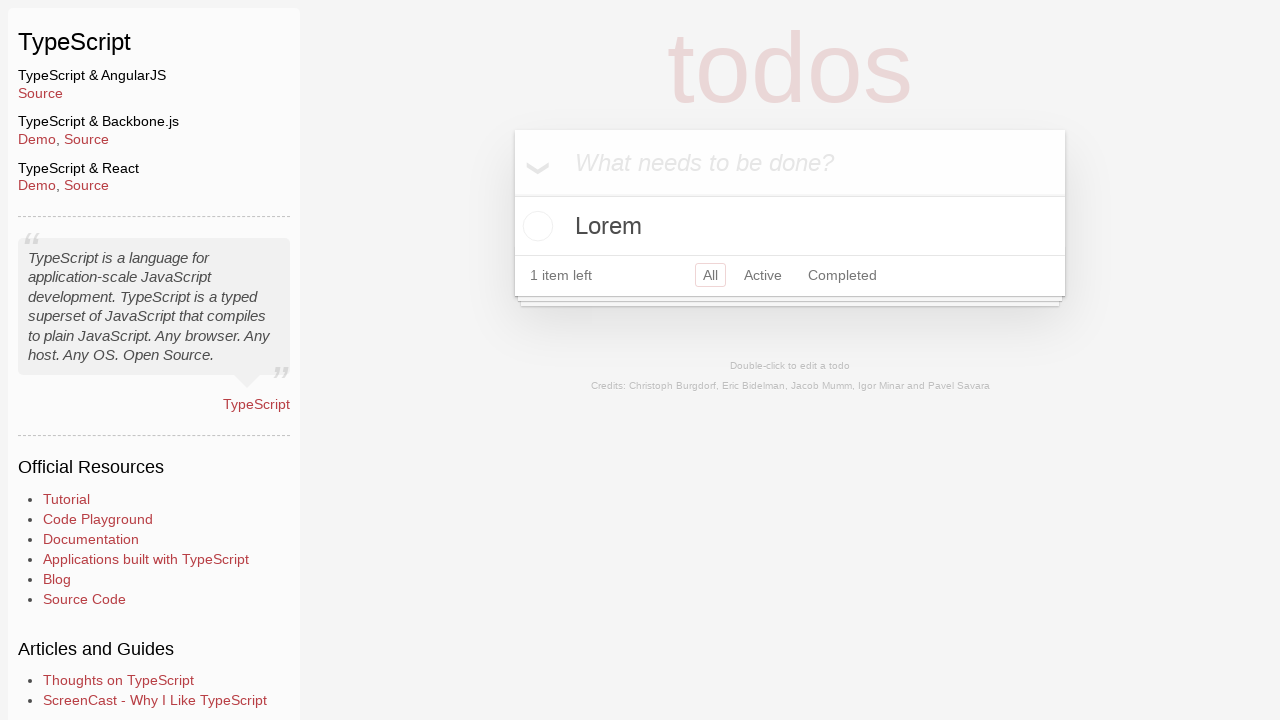

Double-clicked todo item to enter edit mode at (790, 226) on text=Lorem
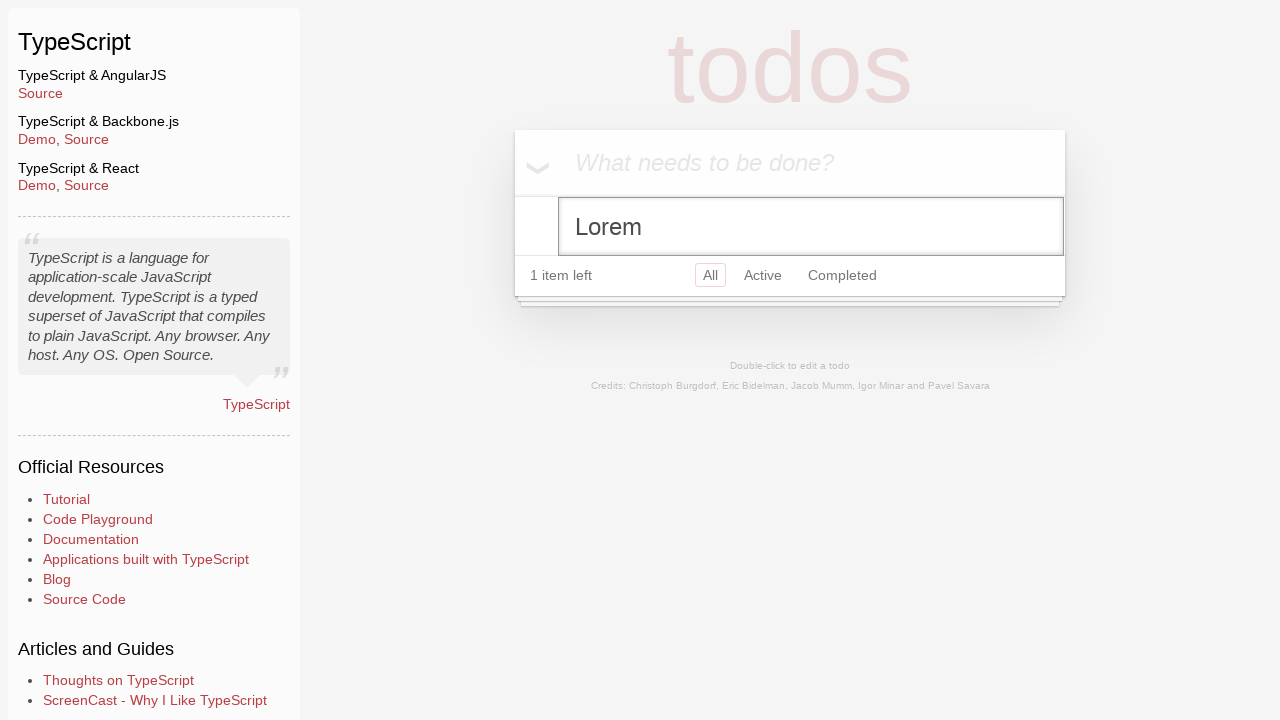

Filled edit field with leading tabs and 'Ipsum' on .edit
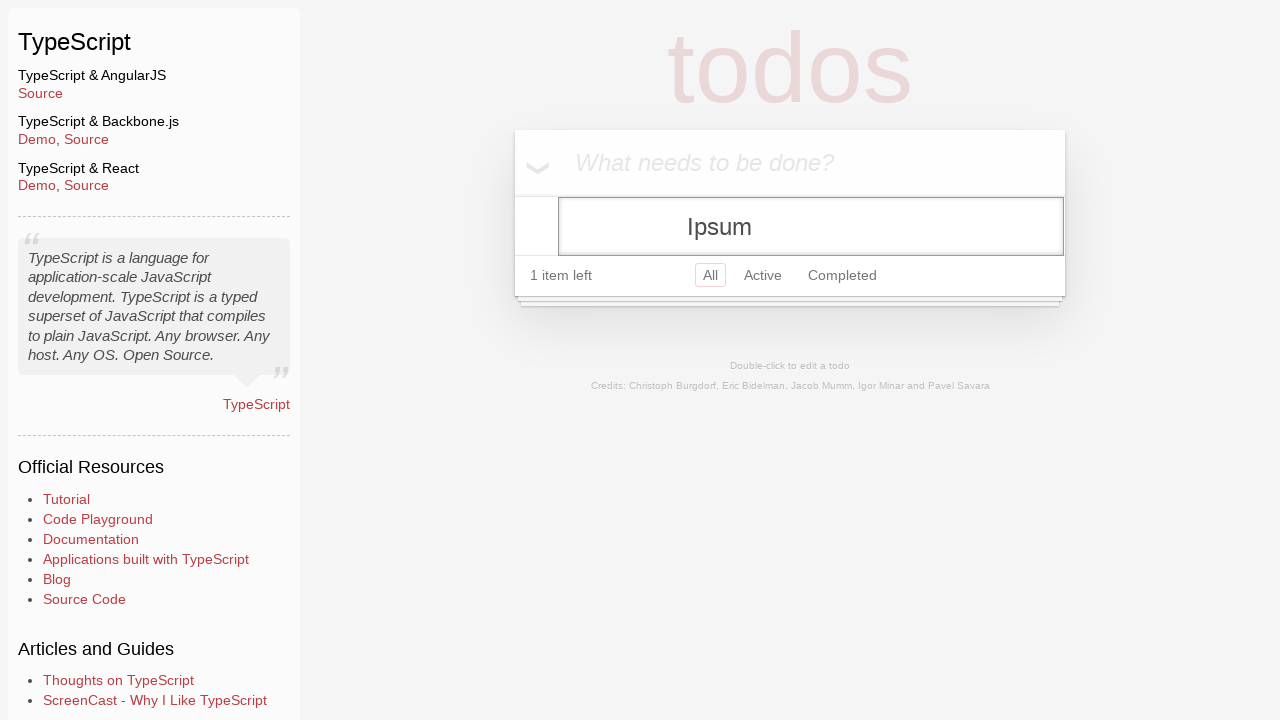

Blurred edit field to trigger save
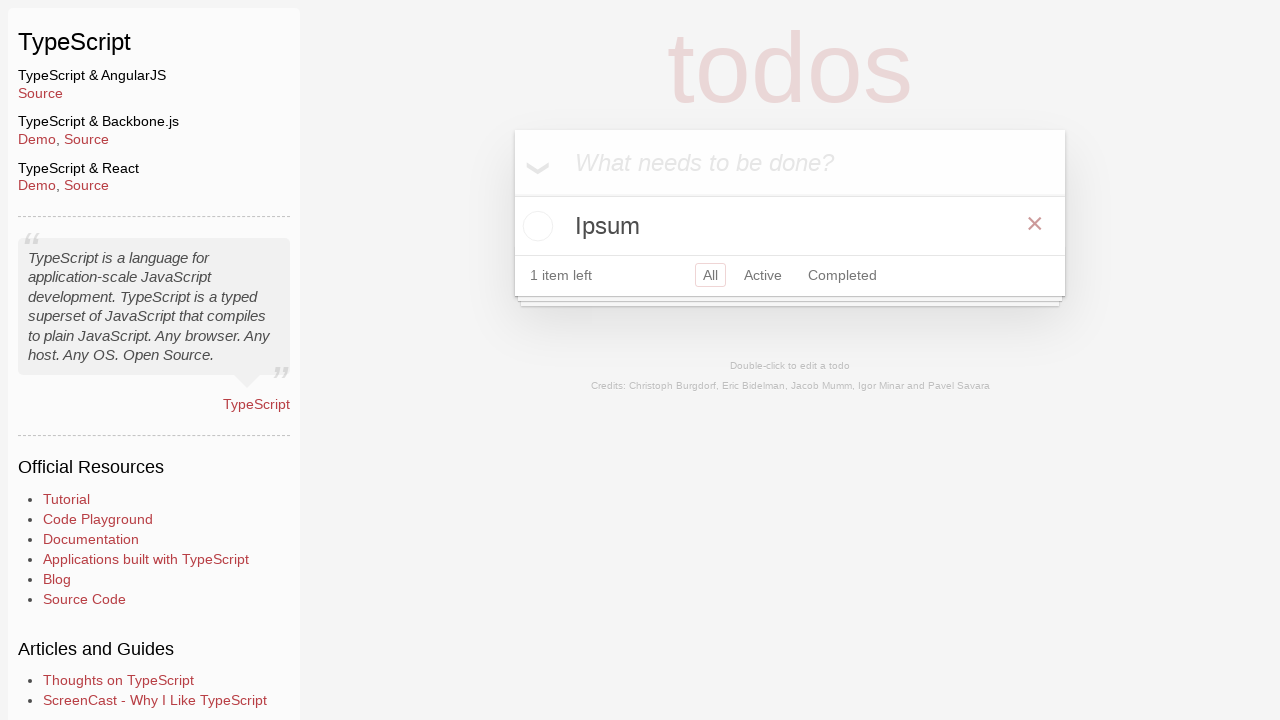

Verified leading tabs were removed and 'Ipsum' is visible
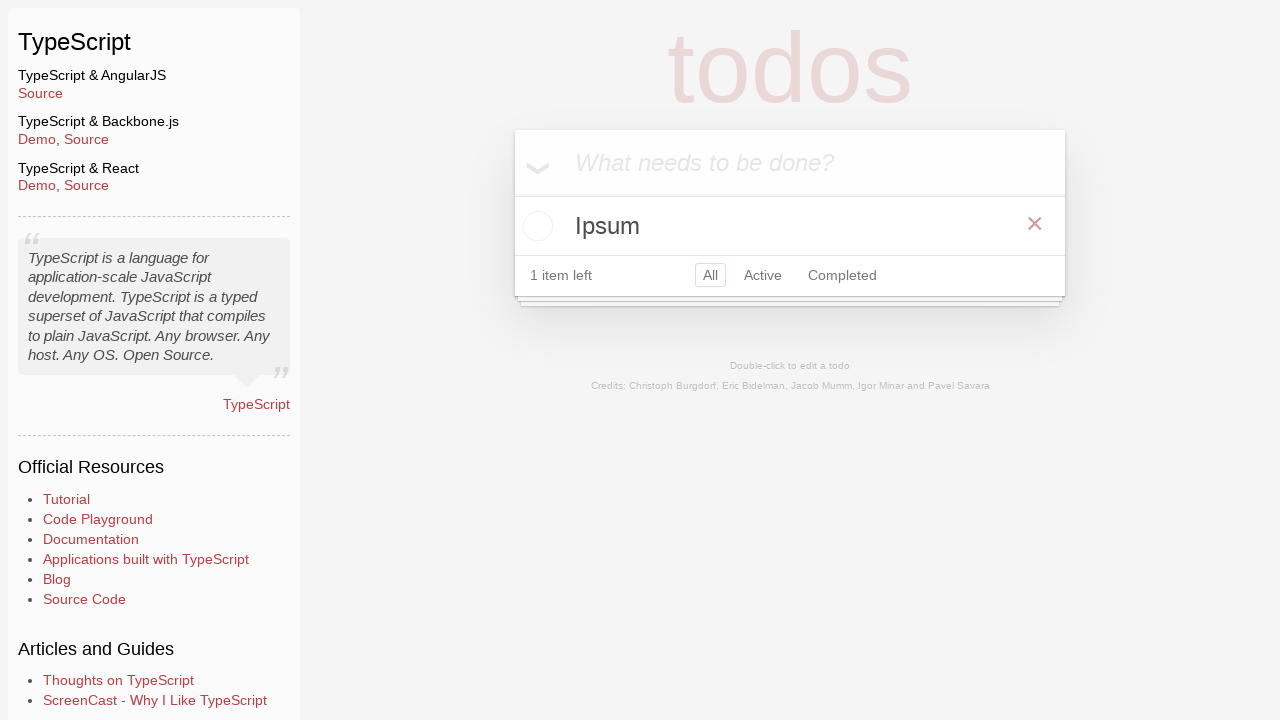

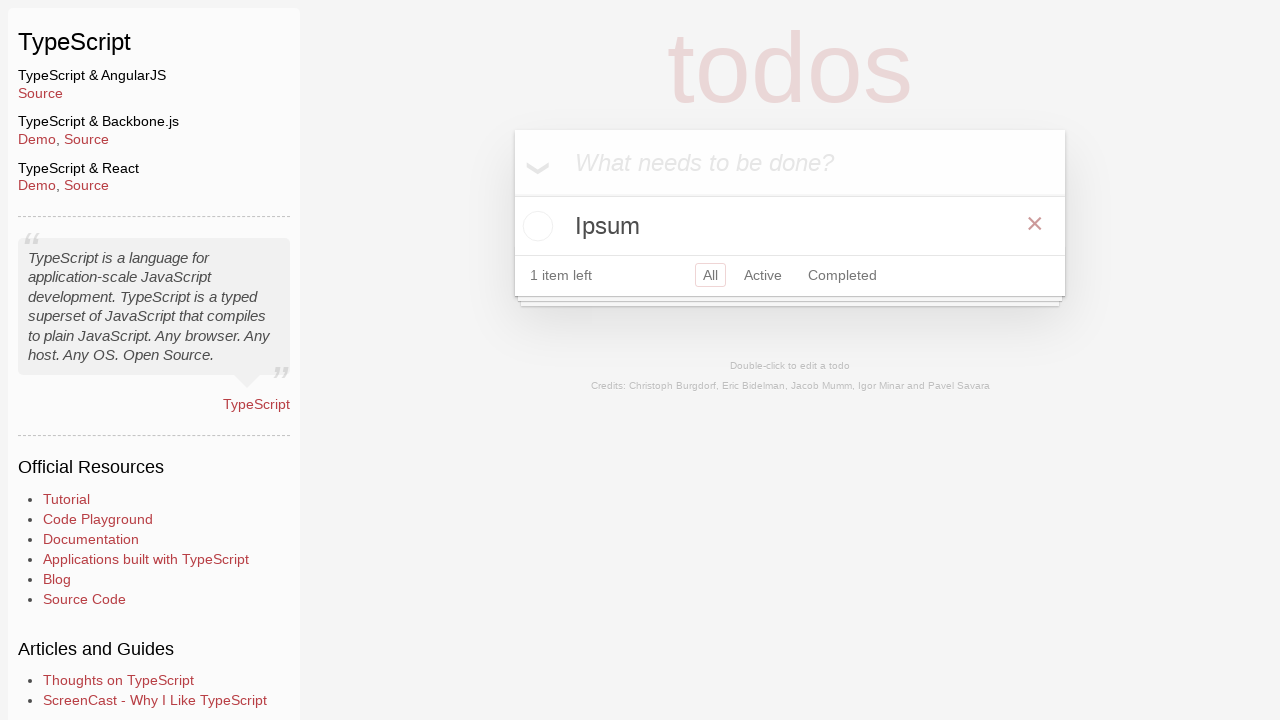